Opens the OrangeHRM demo website and verifies that the page title contains "Orange"

Starting URL: https://opensource-demo.orangehrmlive.com/

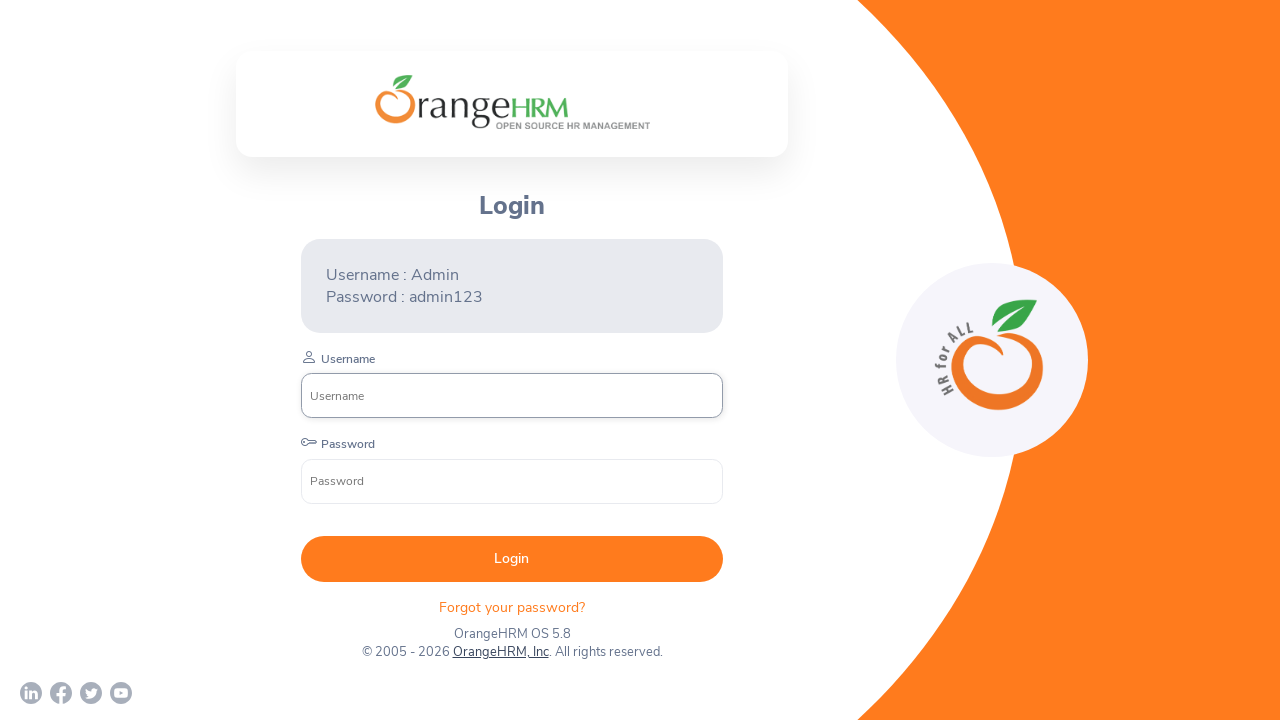

Waited for page to reach domcontentloaded state
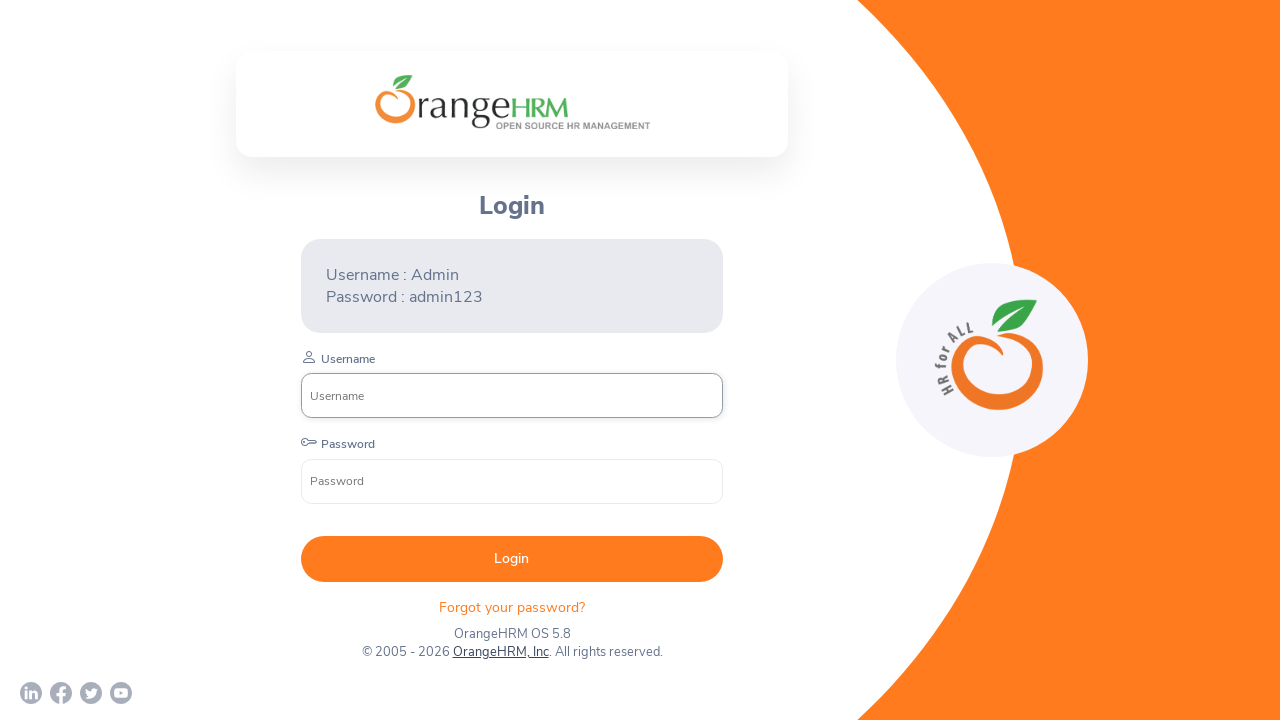

Verified page title contains 'Orange'
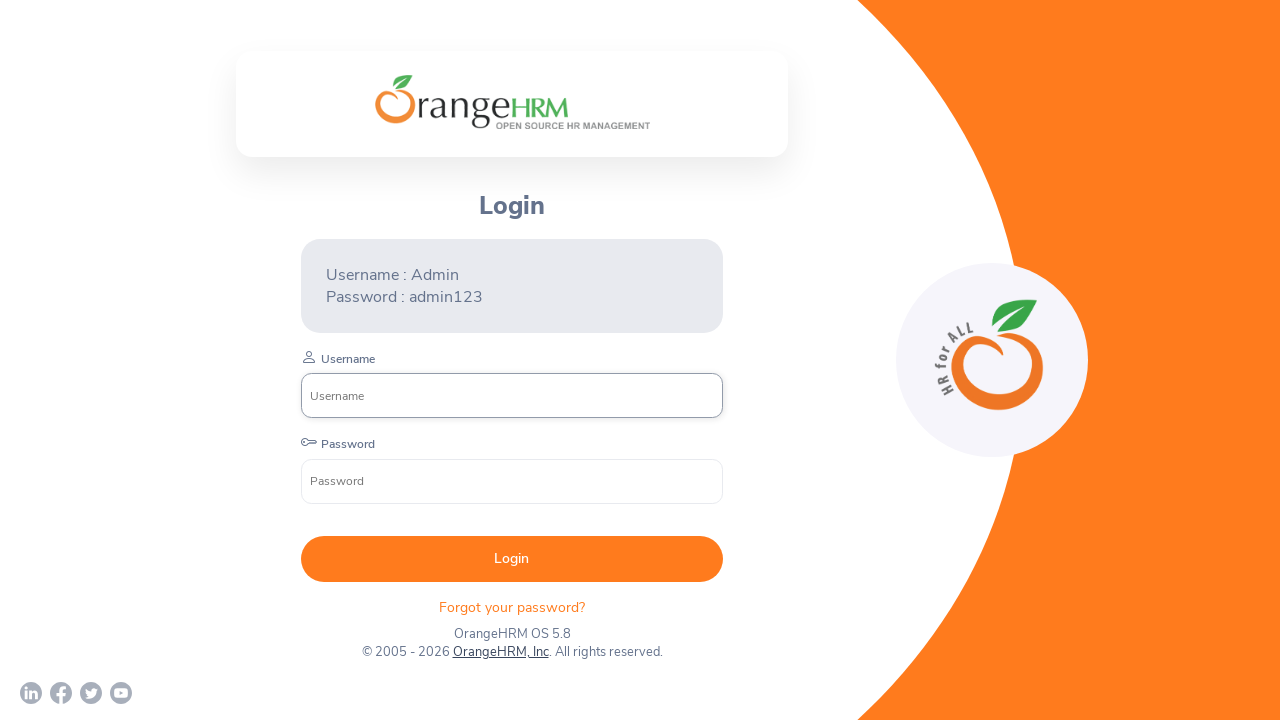

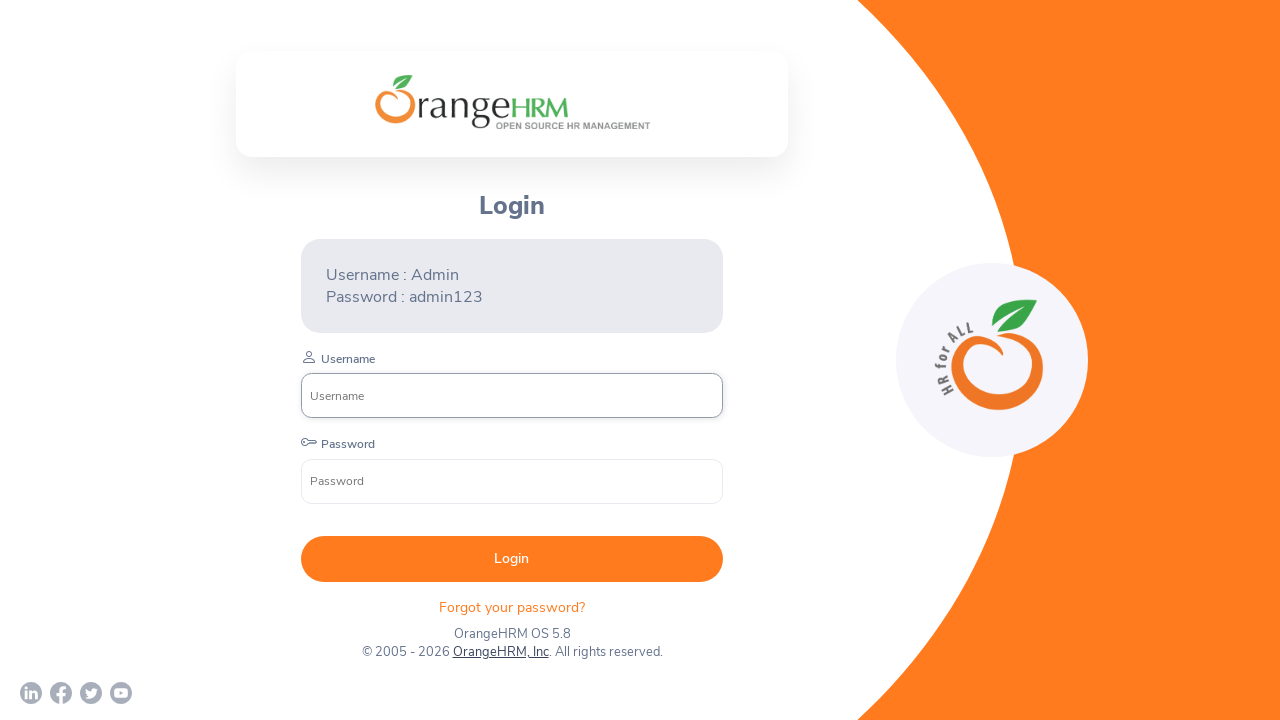